Navigates to the Namma Yatri website (an Indian ride-hailing service) and verifies the page loads successfully.

Starting URL: https://nammayatri.in/

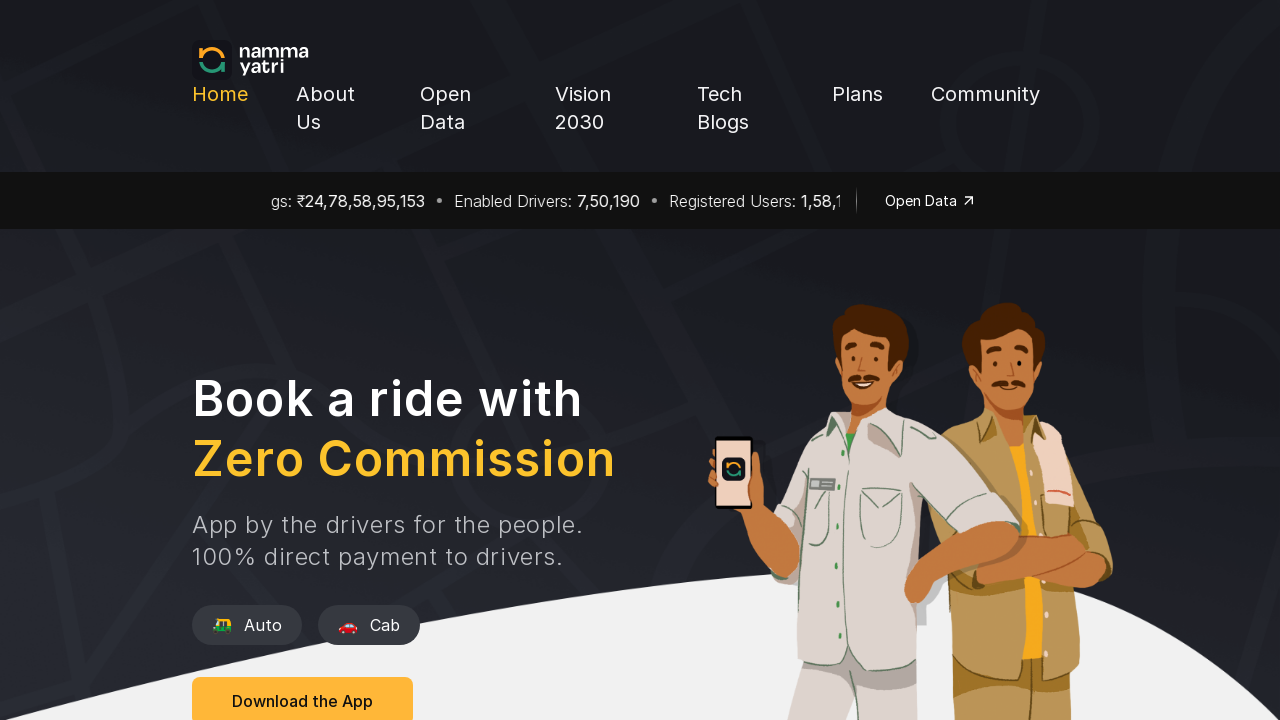

Waited for page DOM to be fully loaded
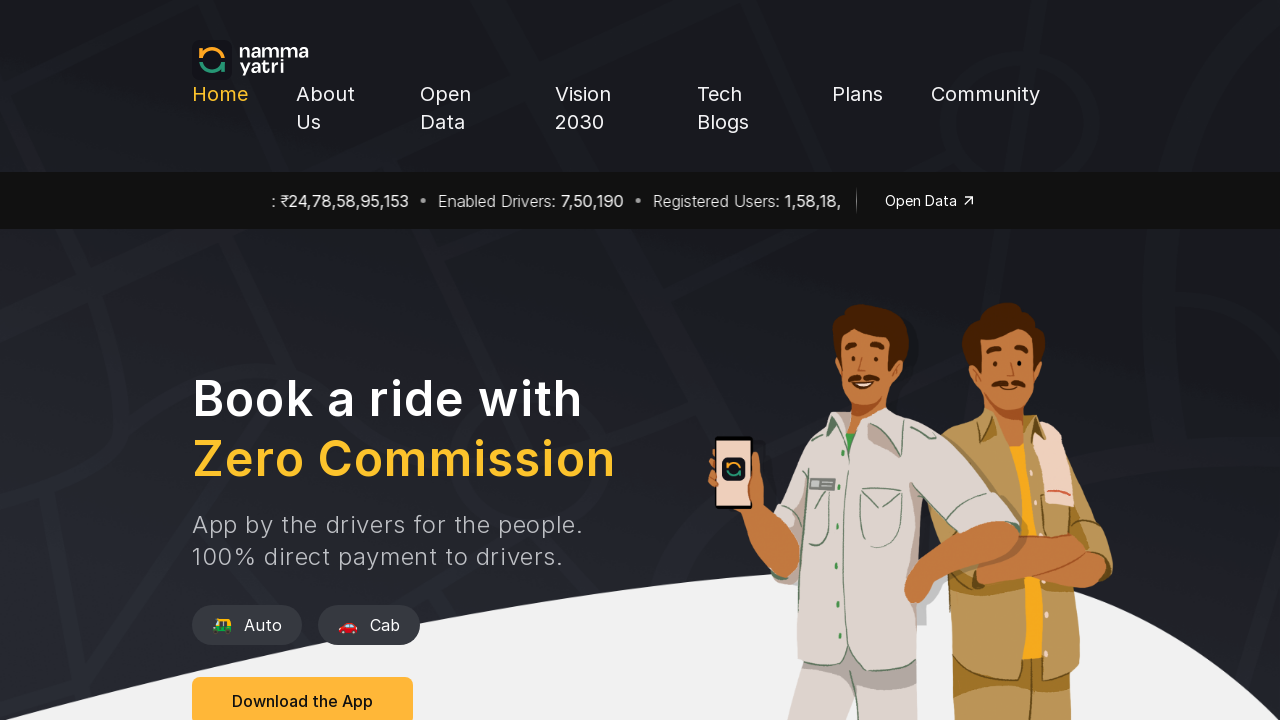

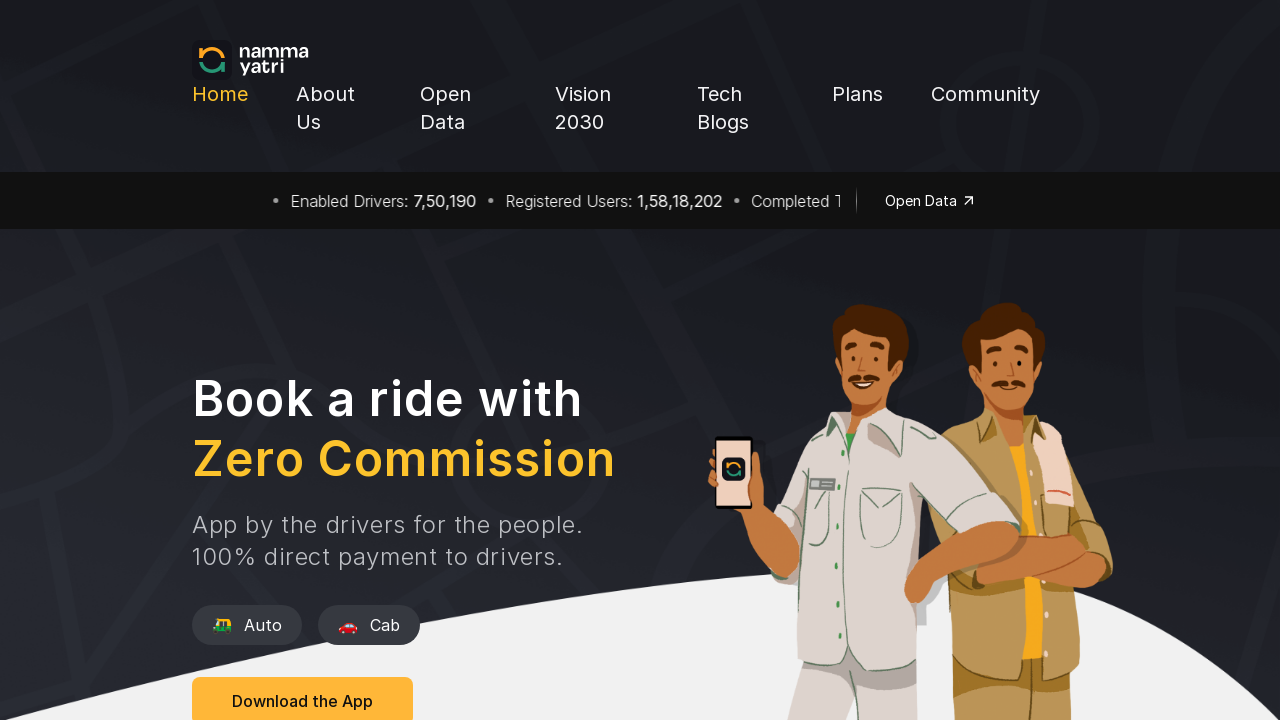